Tests the Air Canada website search functionality by entering a search term that yields no results and verifying the appropriate error message is displayed

Starting URL: https://www.aircanada.com/

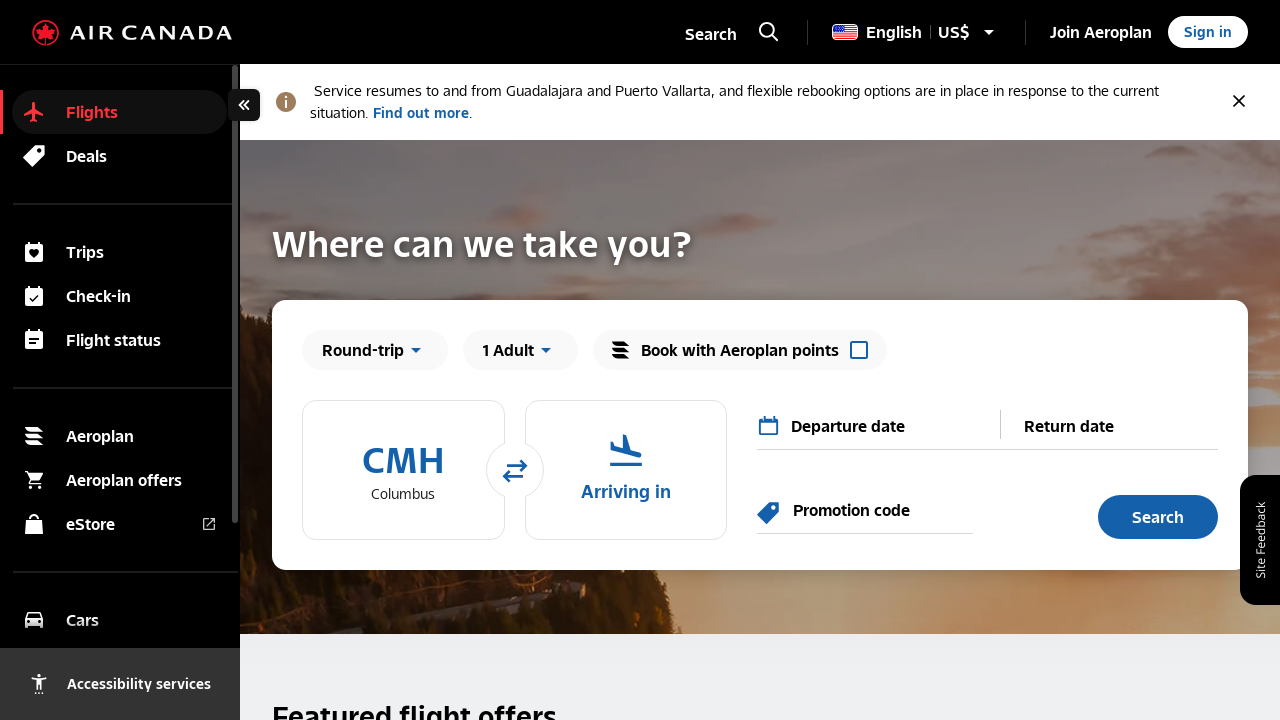

Filled search input field with 'GFFRTS' on input[name='acSiteSearchInput']
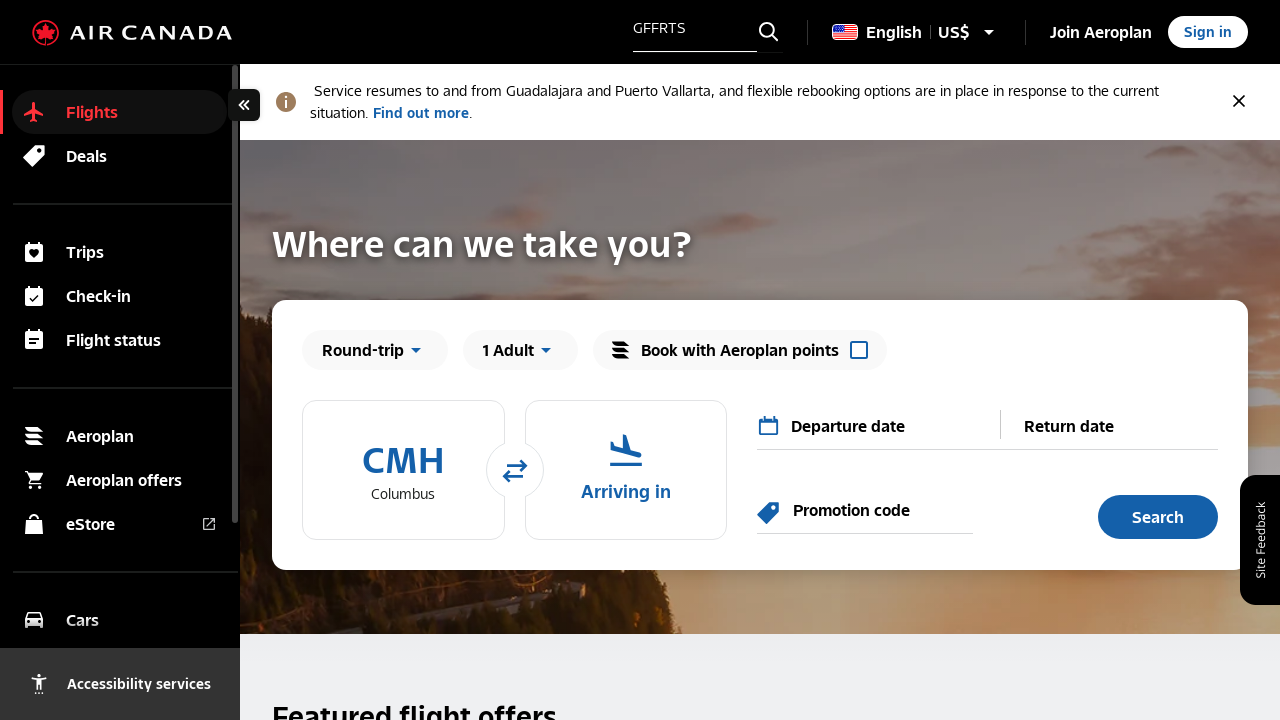

Pressed Enter to submit search on input[name='acSiteSearchInput']
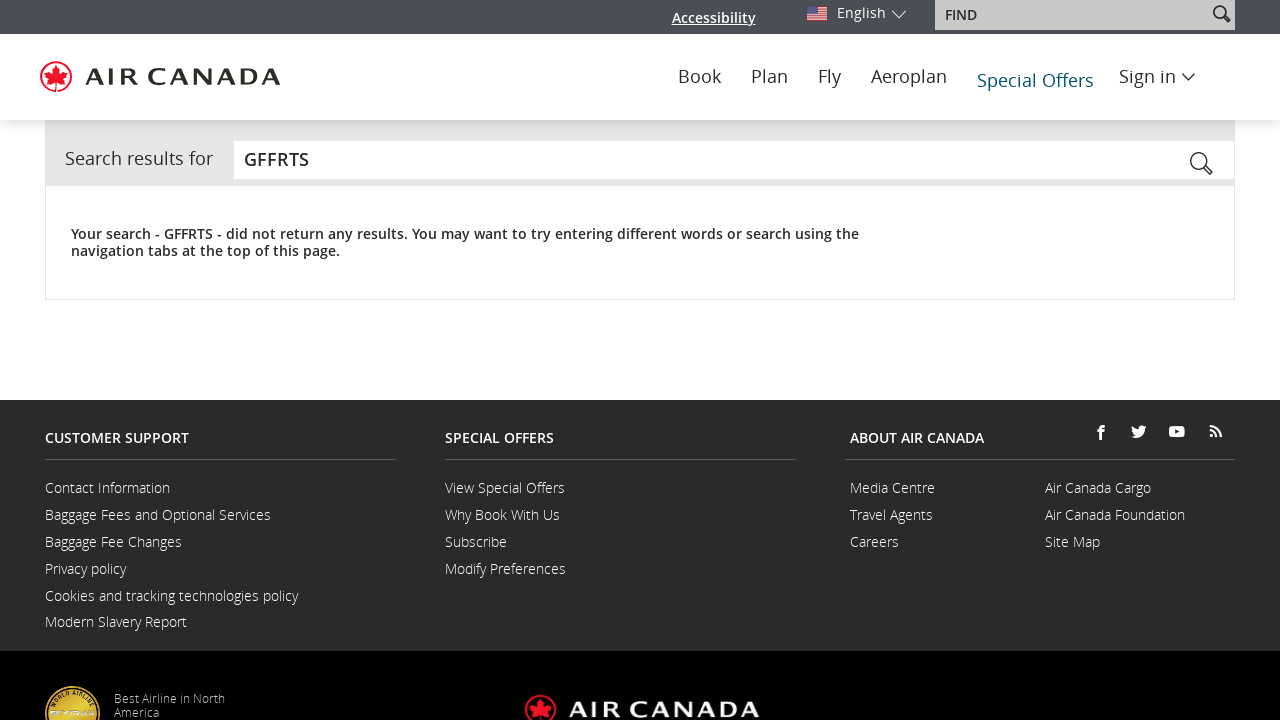

No results message appeared
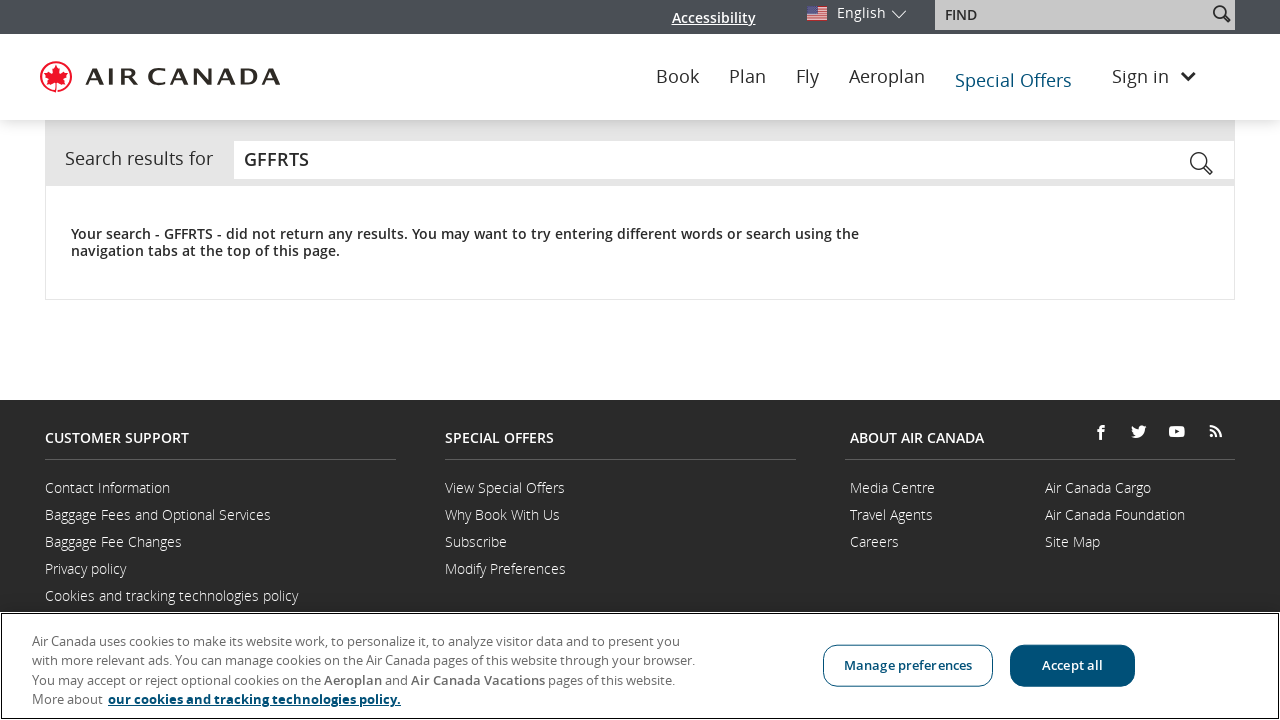

Retrieved no results message text
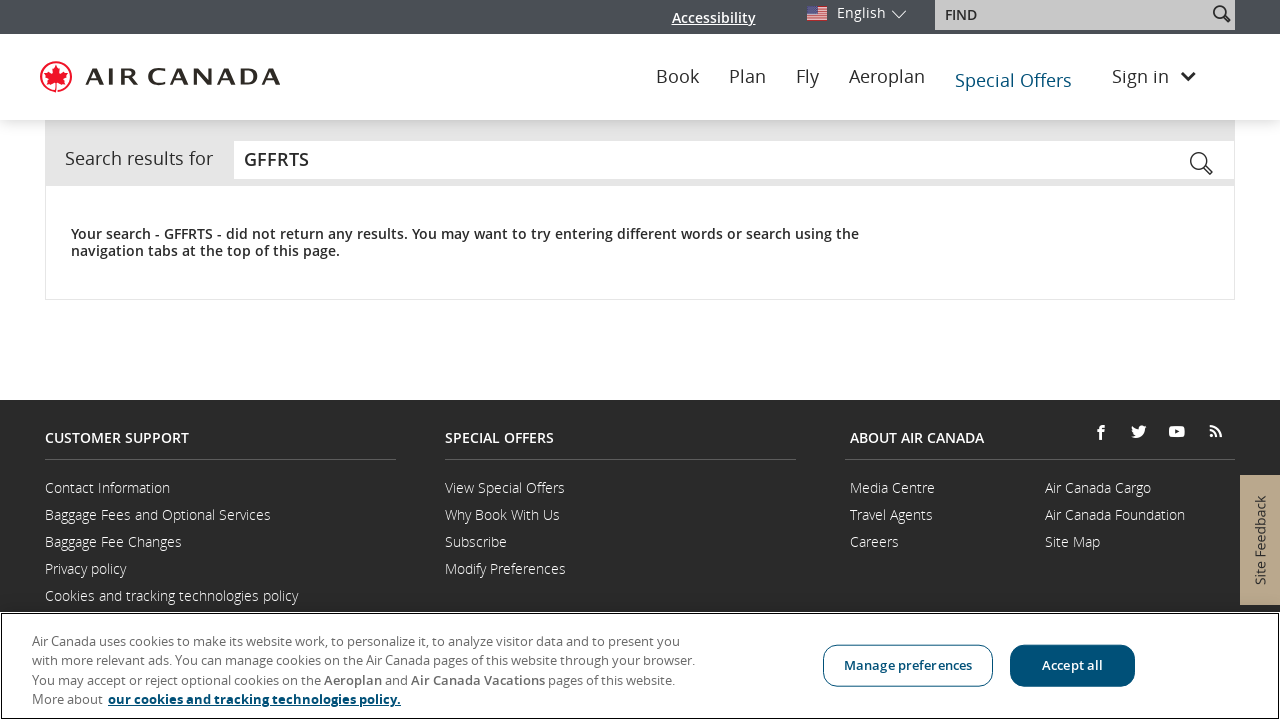

Verified search term 'GFFRTS' is present in no results message
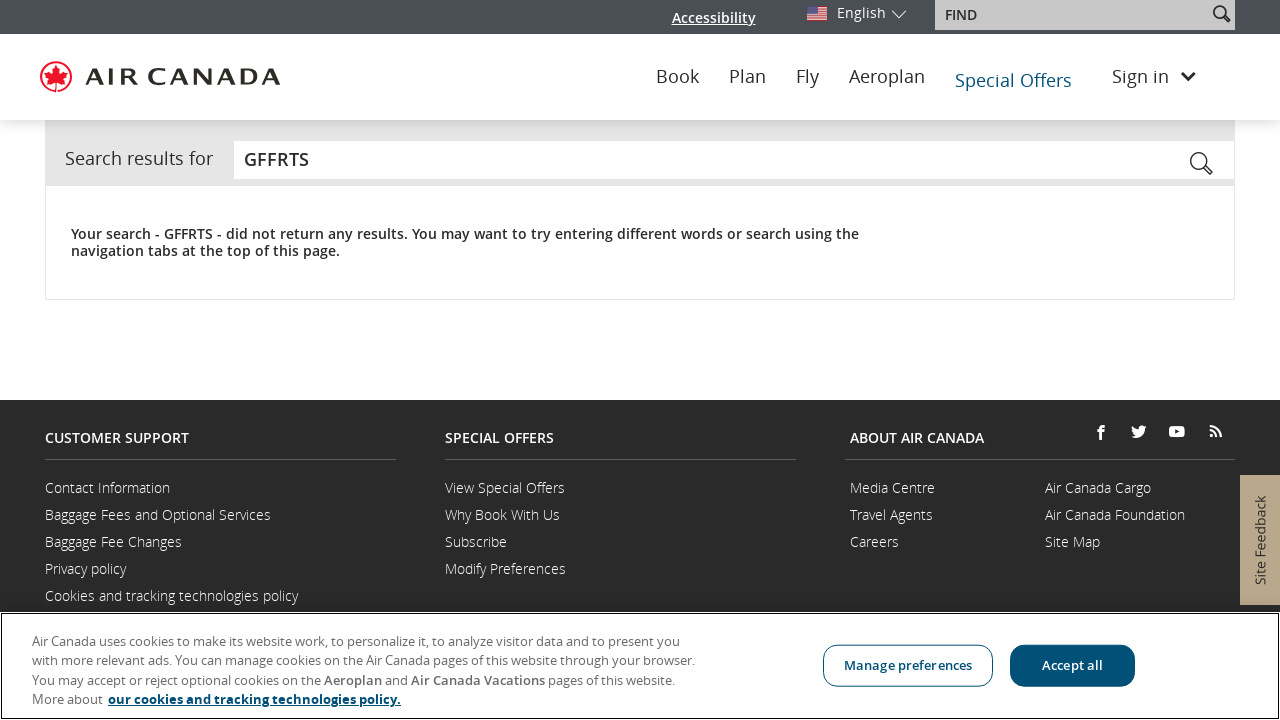

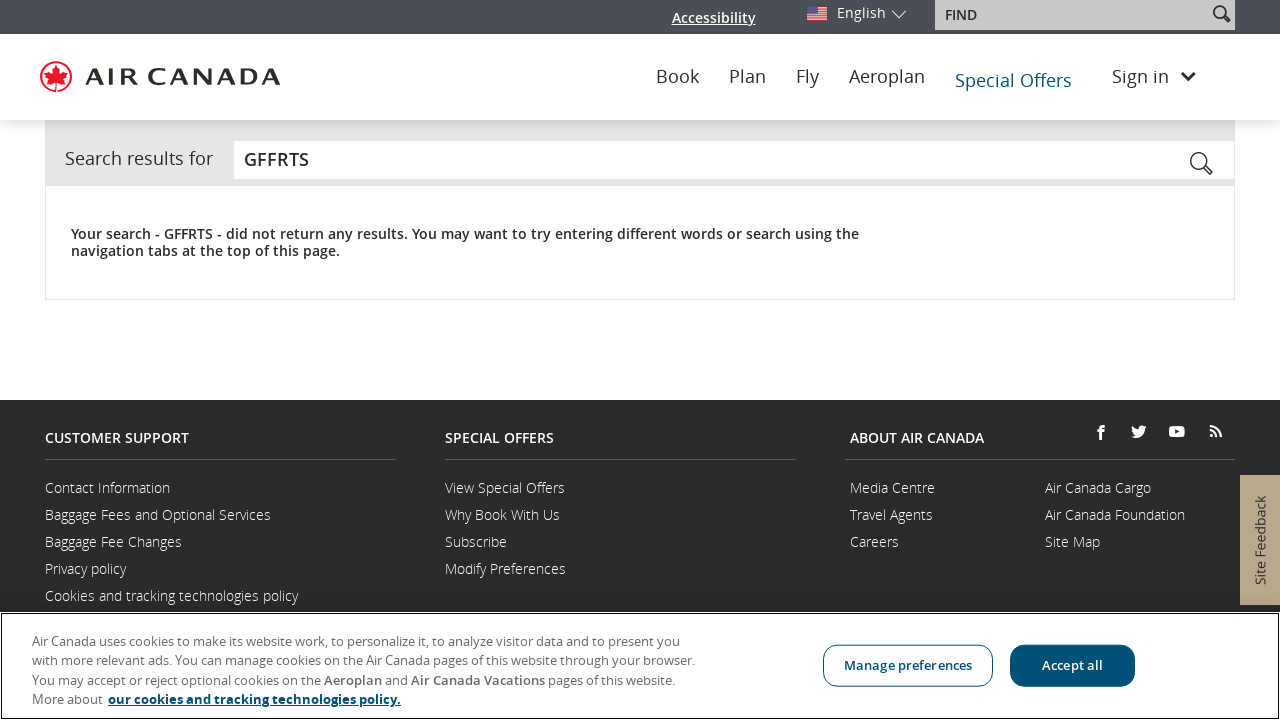